Tests a data entry form by filling in various personal and professional information fields, submitting the form, and verifying field validation states through background colors

Starting URL: https://bonigarcia.dev/selenium-webdriver-java/data-types.html

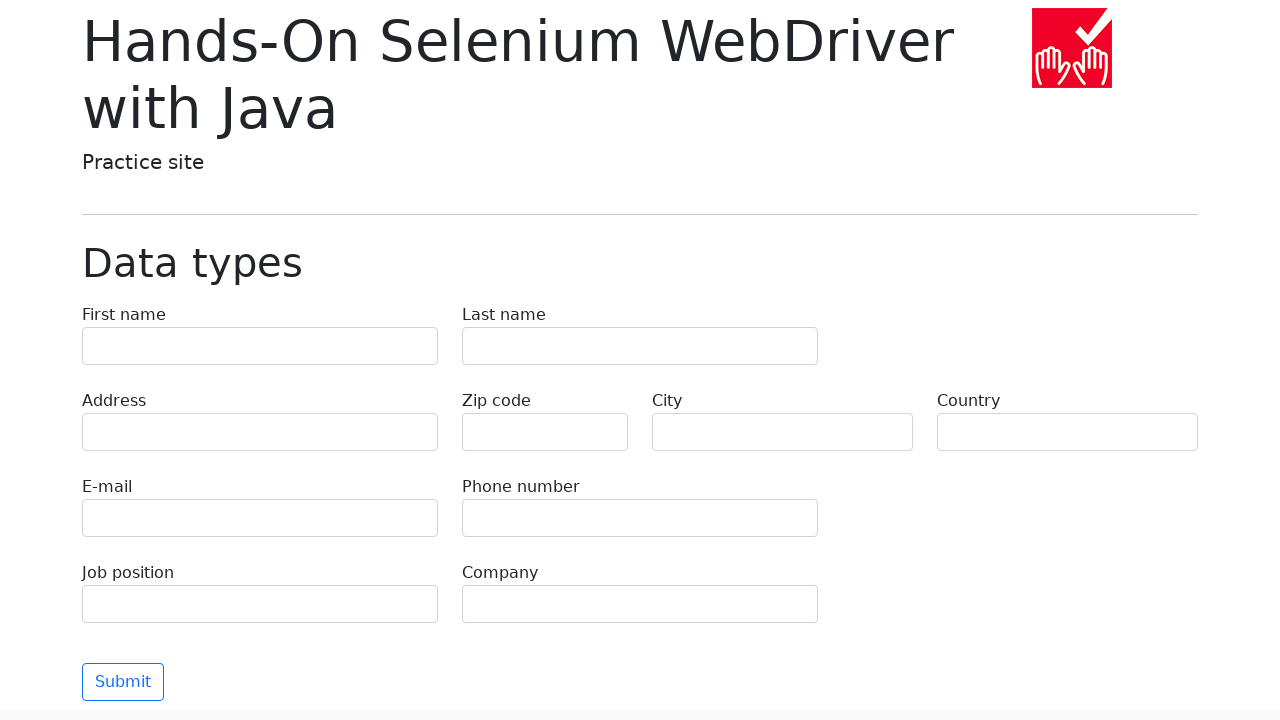

Filled first name field with 'Ivan' on [name='first-name']
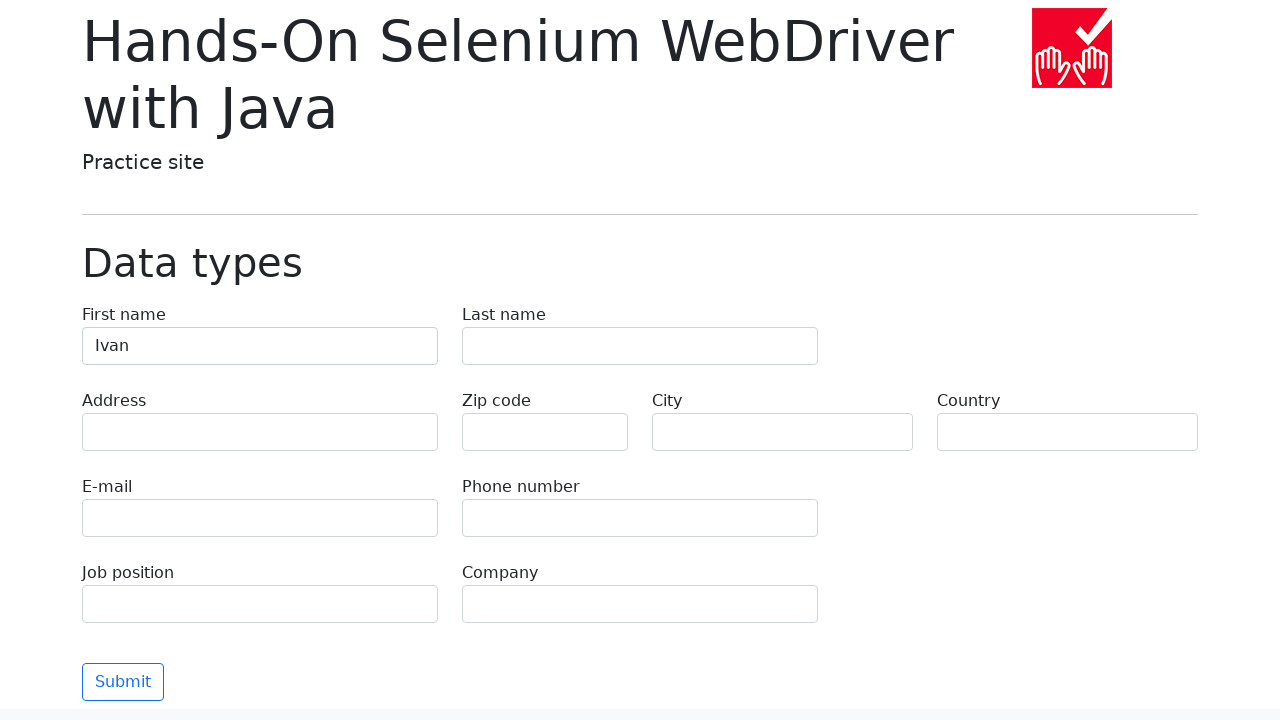

Filled last name field with 'Petrov' on [name='last-name']
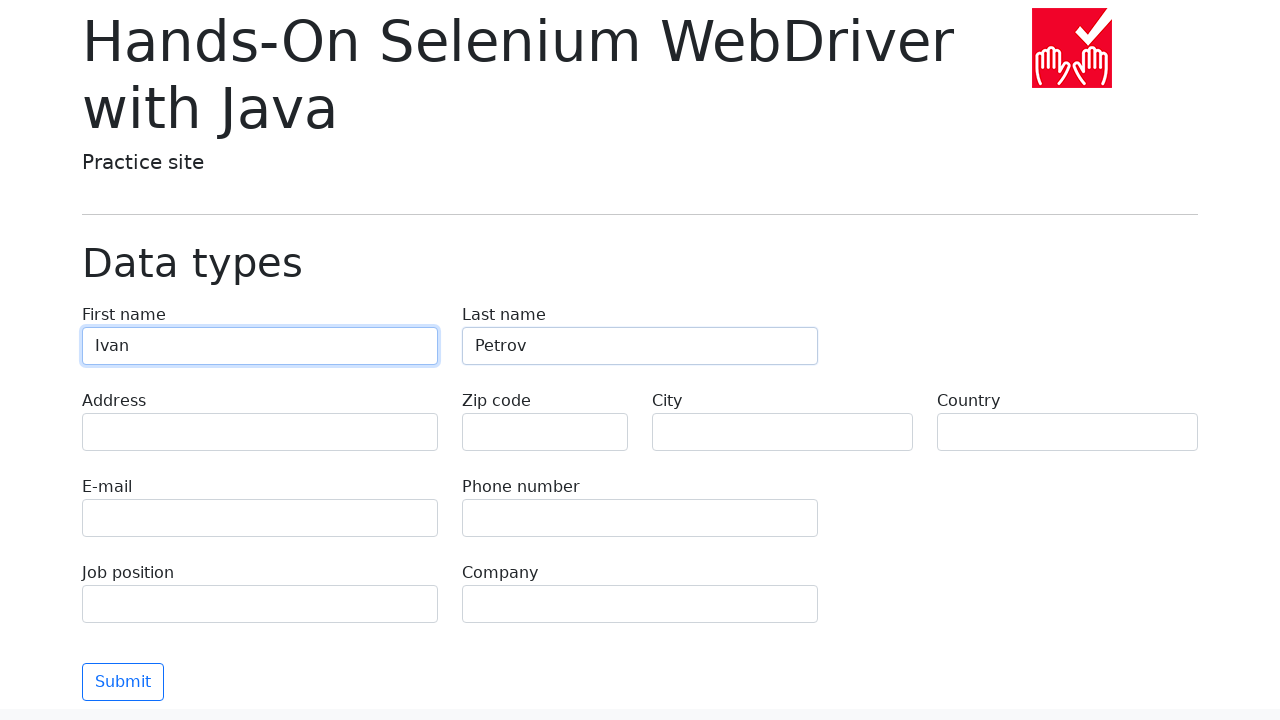

Filled address field with '123 Main Street, Apt 4B' on [name='address']
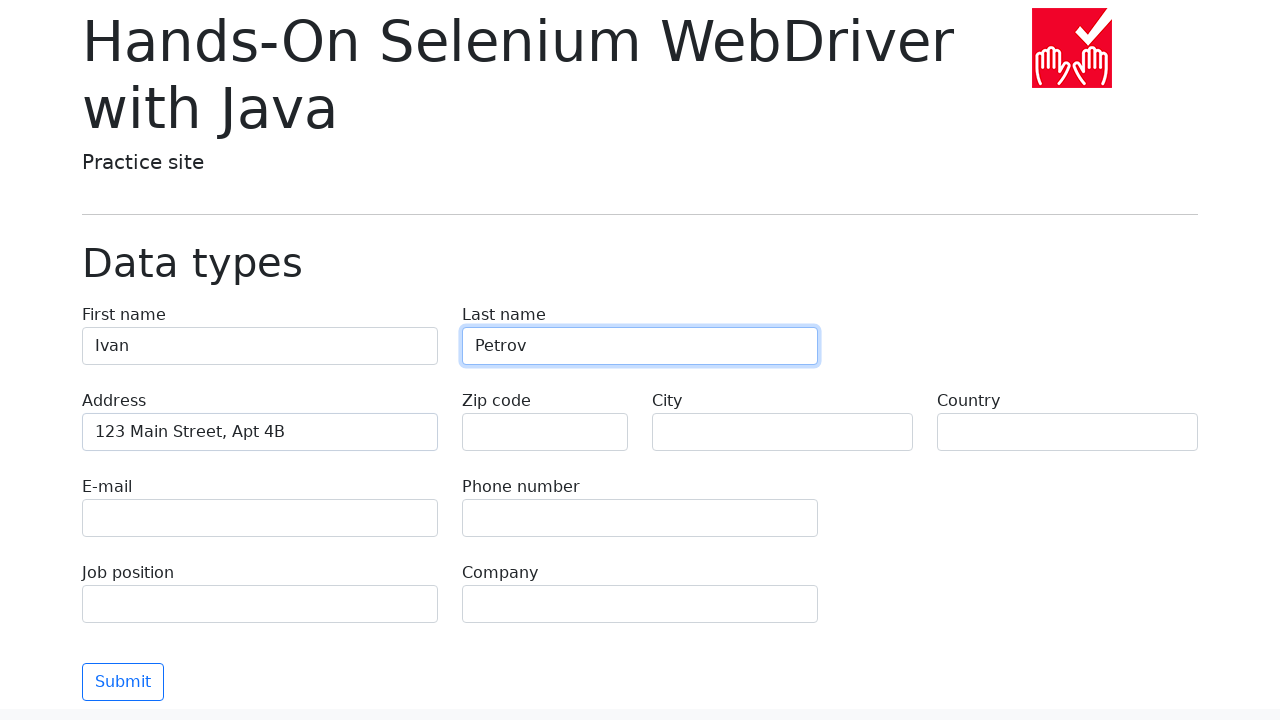

Filled email field with 'test@example.com' on [name='e-mail']
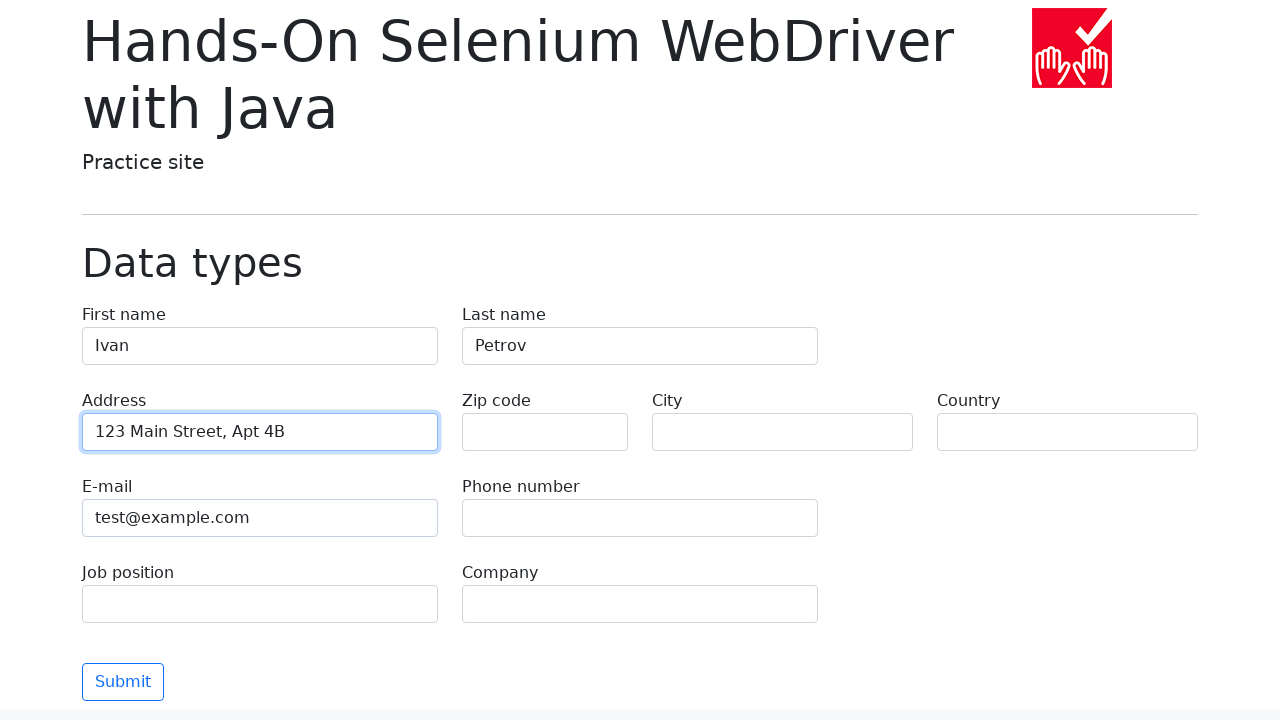

Filled phone field with '+1234567890' on [name='phone']
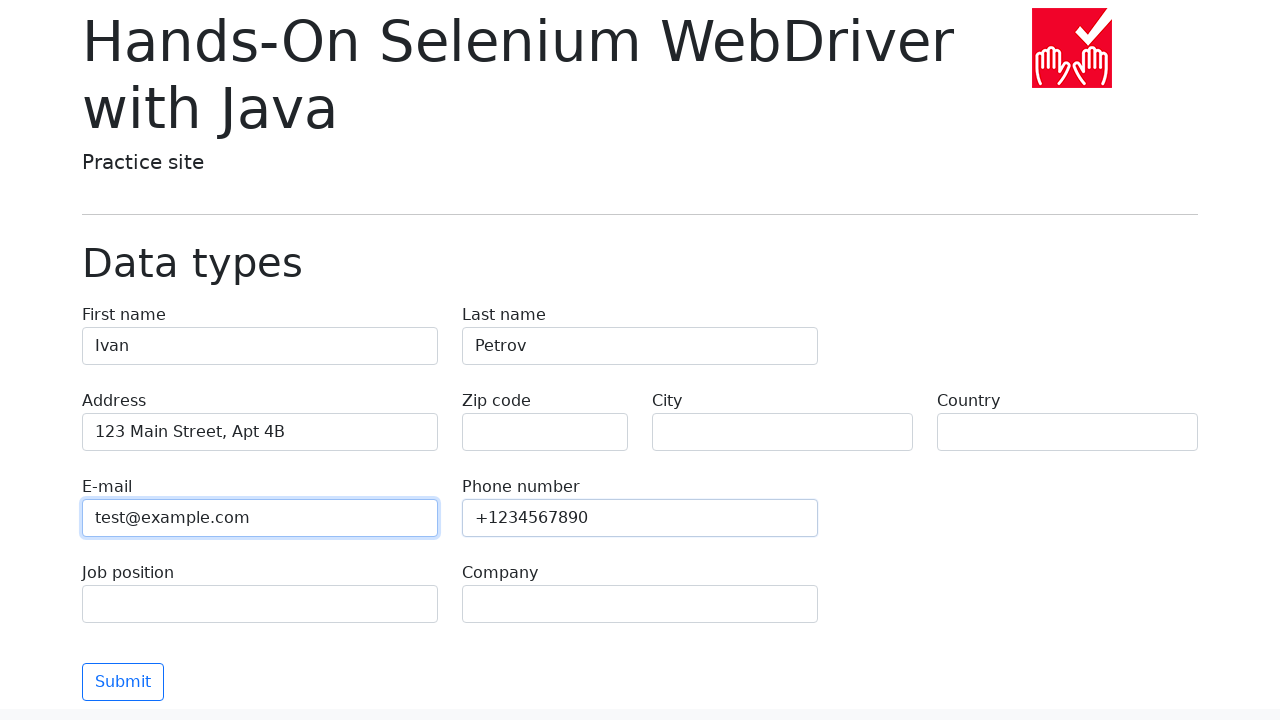

Filled city field with 'New York' on [name='city']
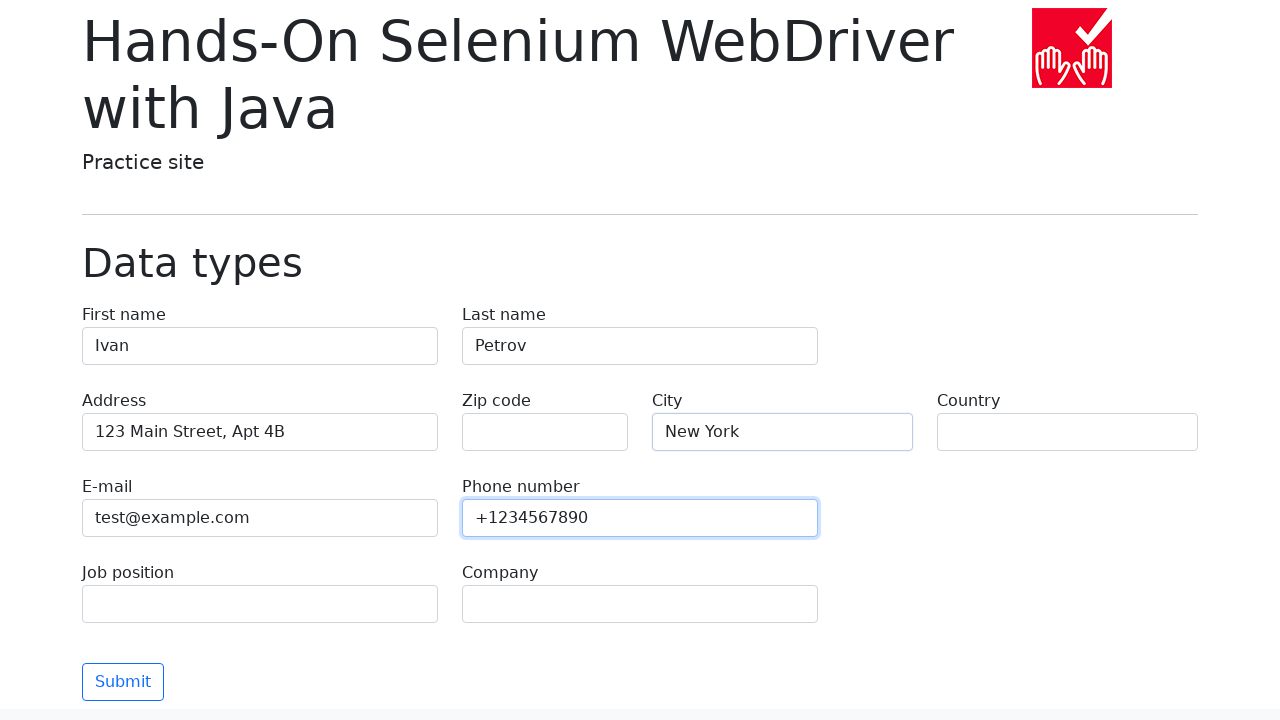

Filled country field with 'United States' on [name='country']
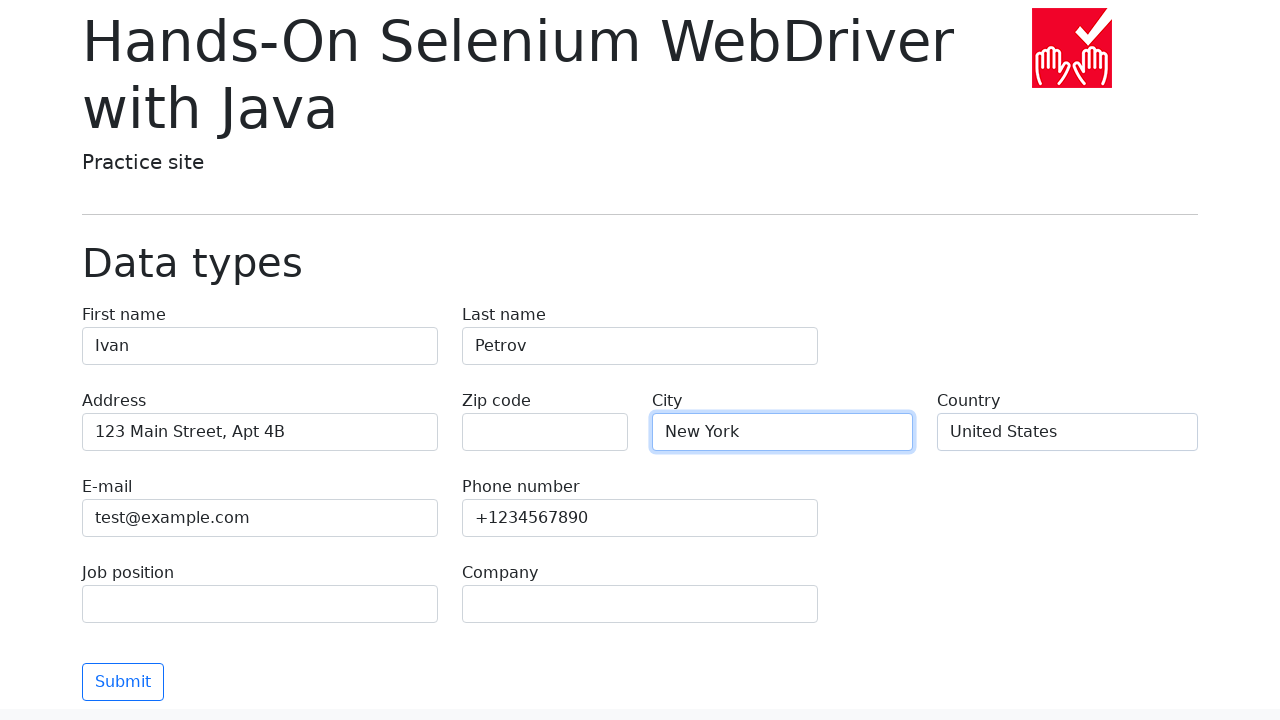

Filled job position field with 'QA Engineer' on [name='job-position']
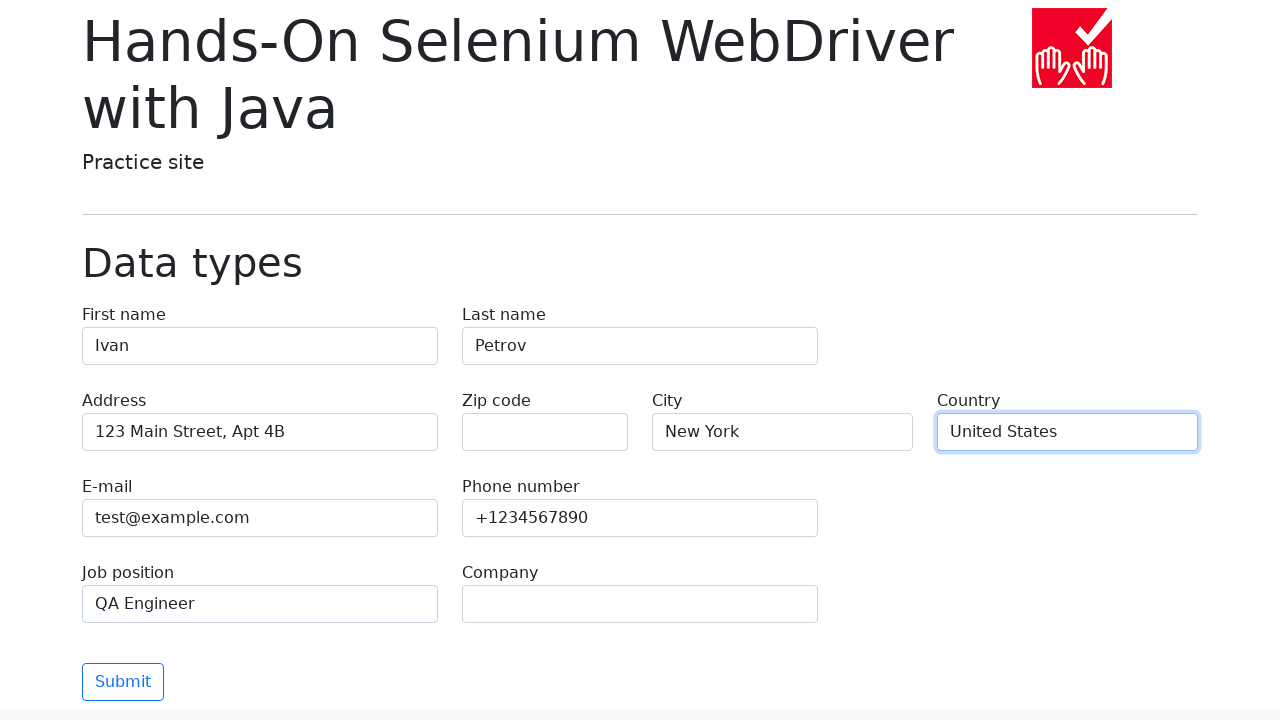

Filled company field with 'TechCorp' on [name='company']
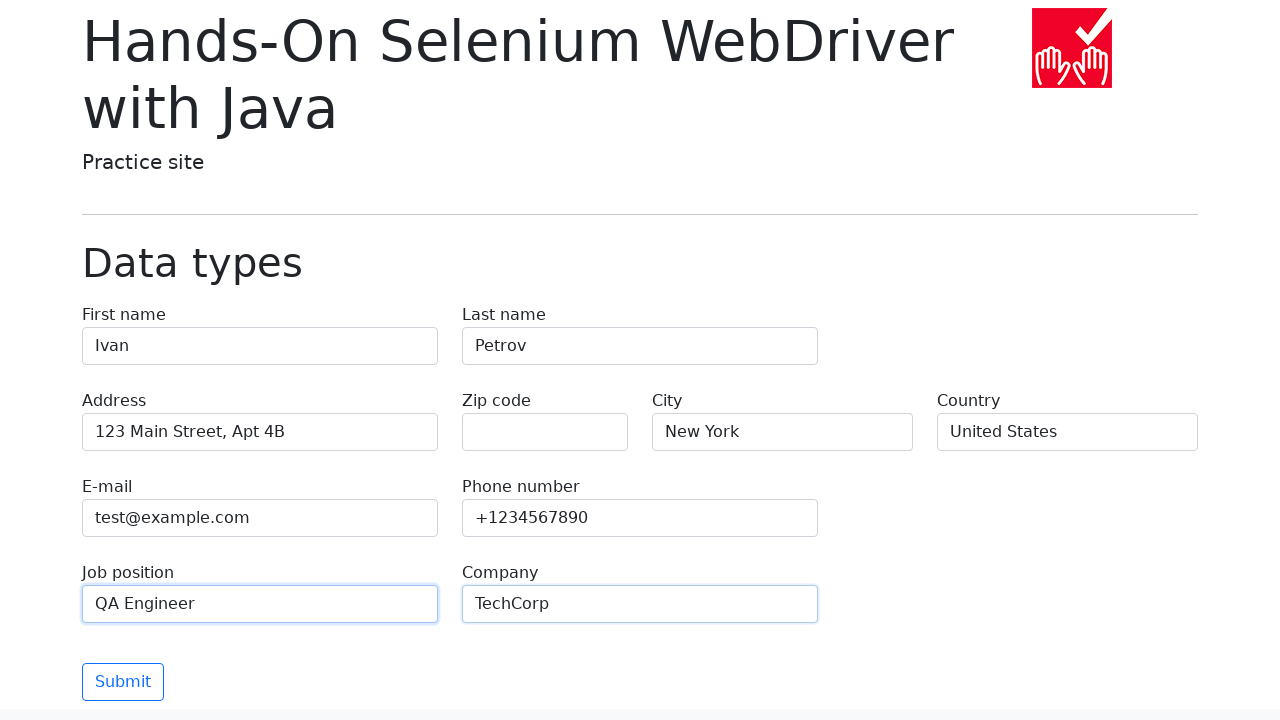

Clicked submit button to submit form at (123, 682) on [class='btn btn-outline-primary mt-3']
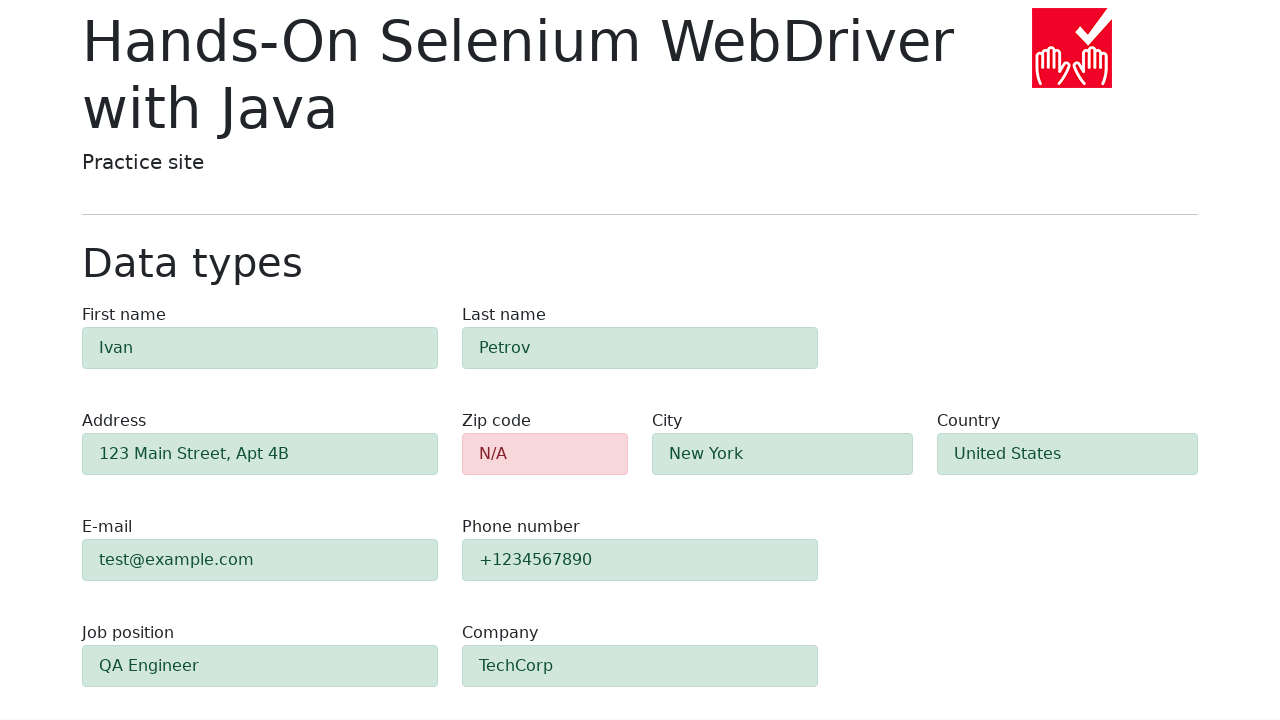

Waited 2 seconds for form submission to process
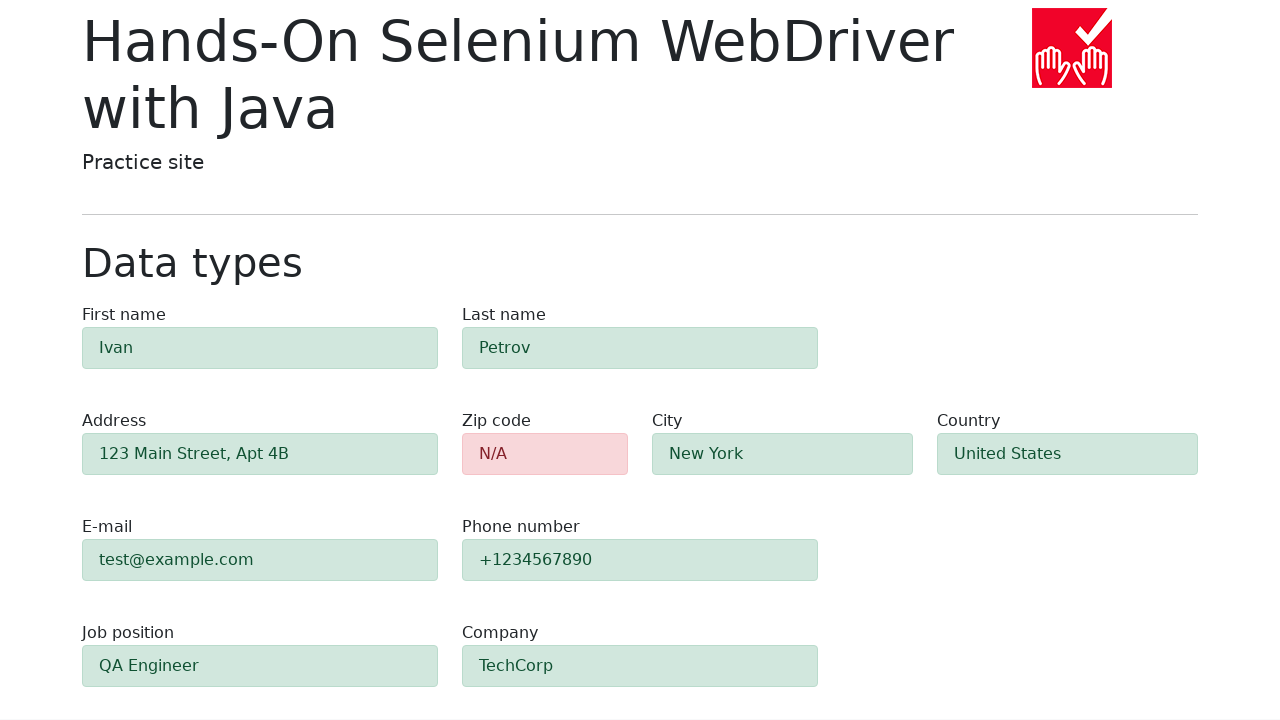

Retrieved background color of zip code field: rgb(248, 215, 218) (invalid)
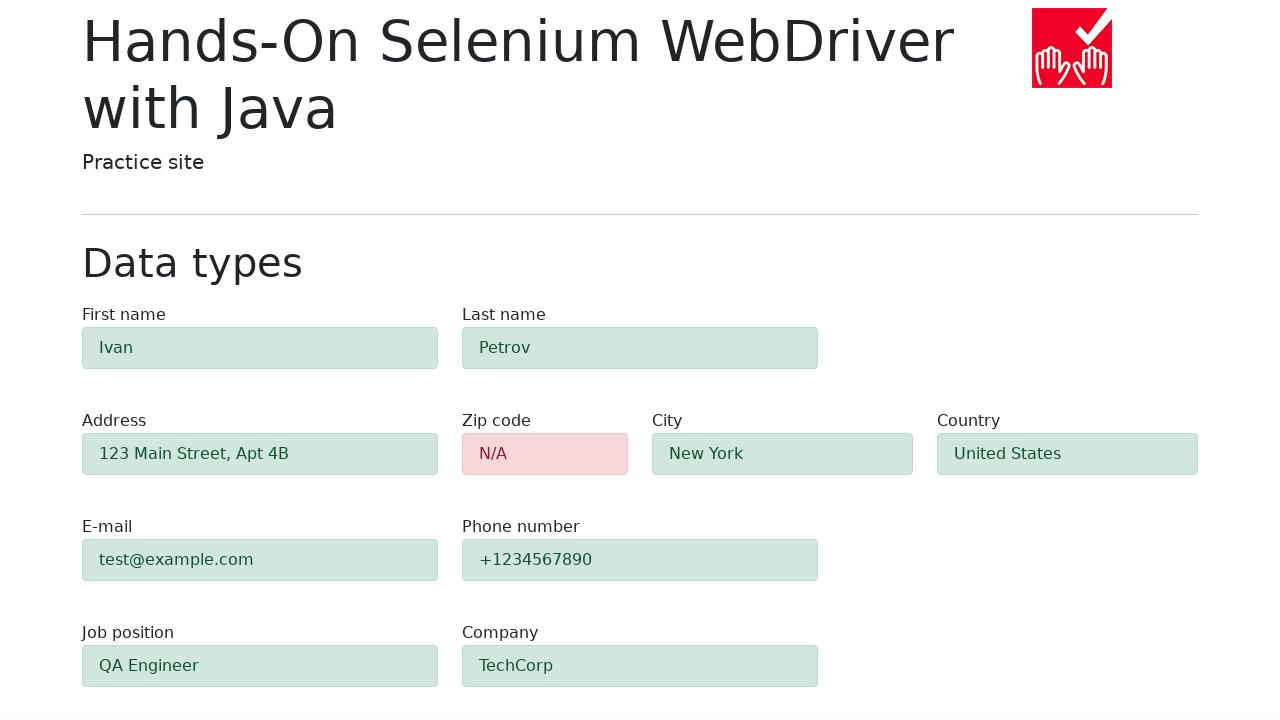

Verified zip code field shows invalid state (red background)
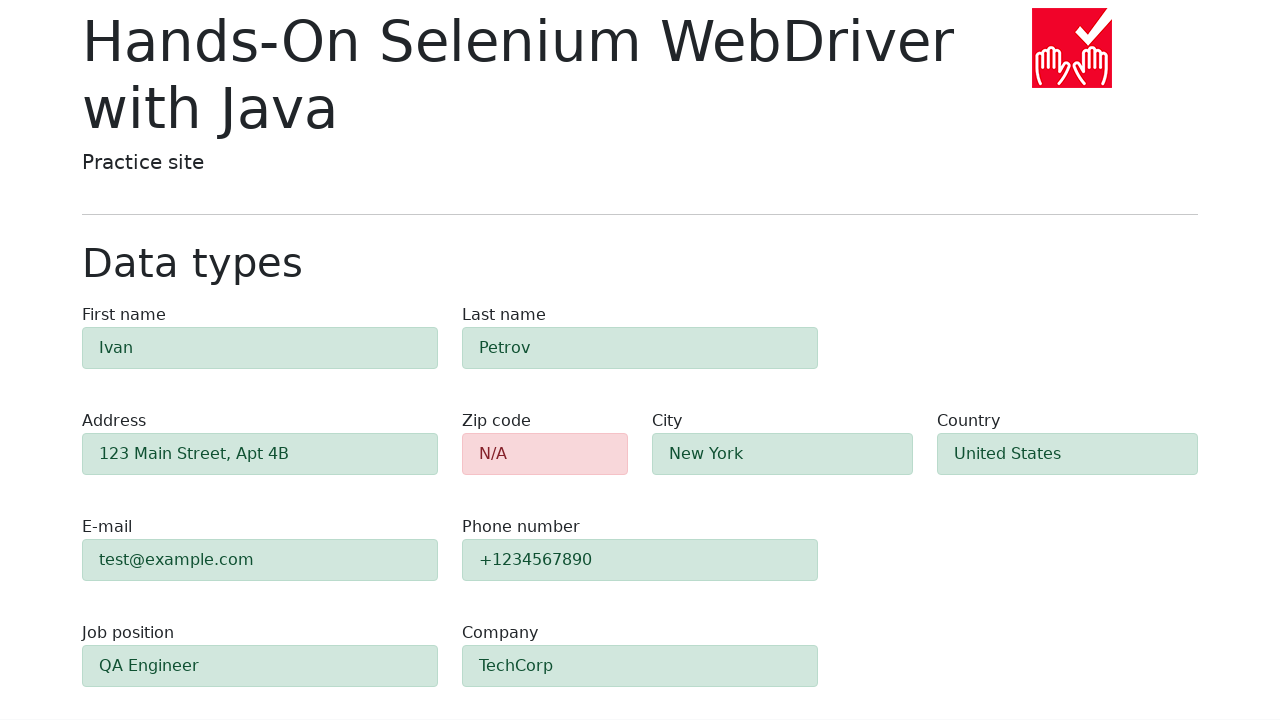

Retrieved background color of address field
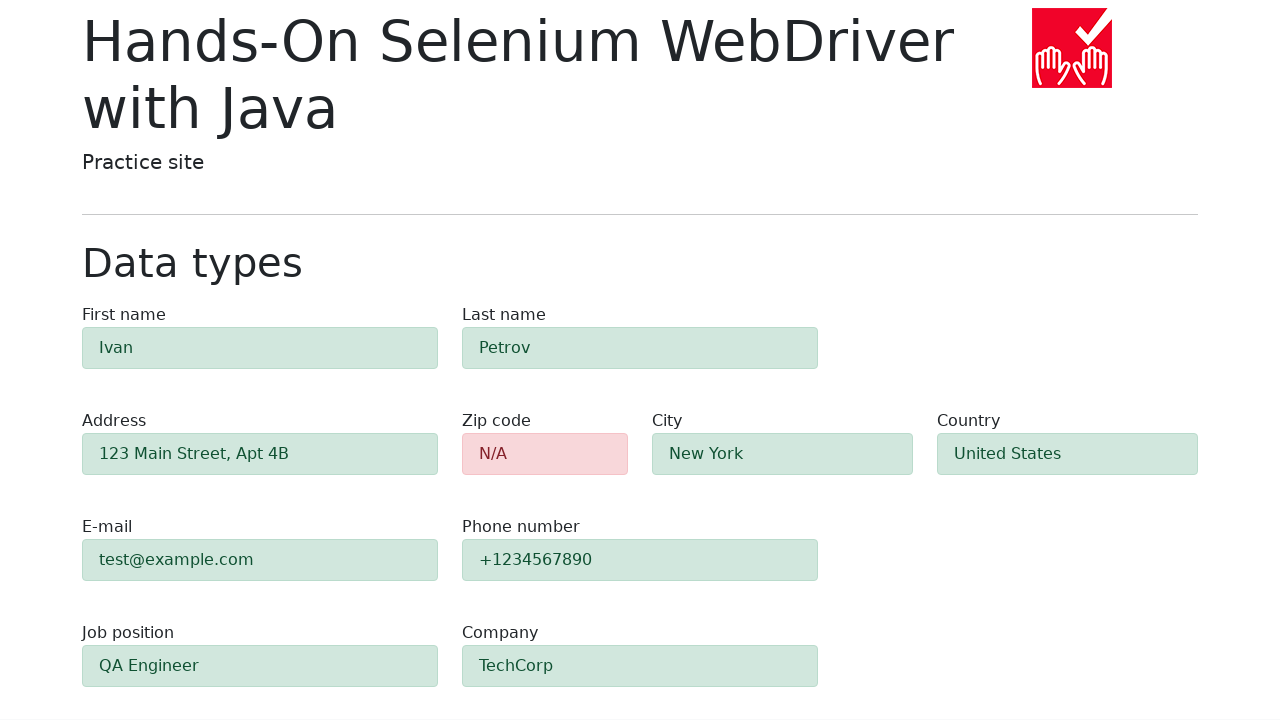

Verified address field shows valid state (green background)
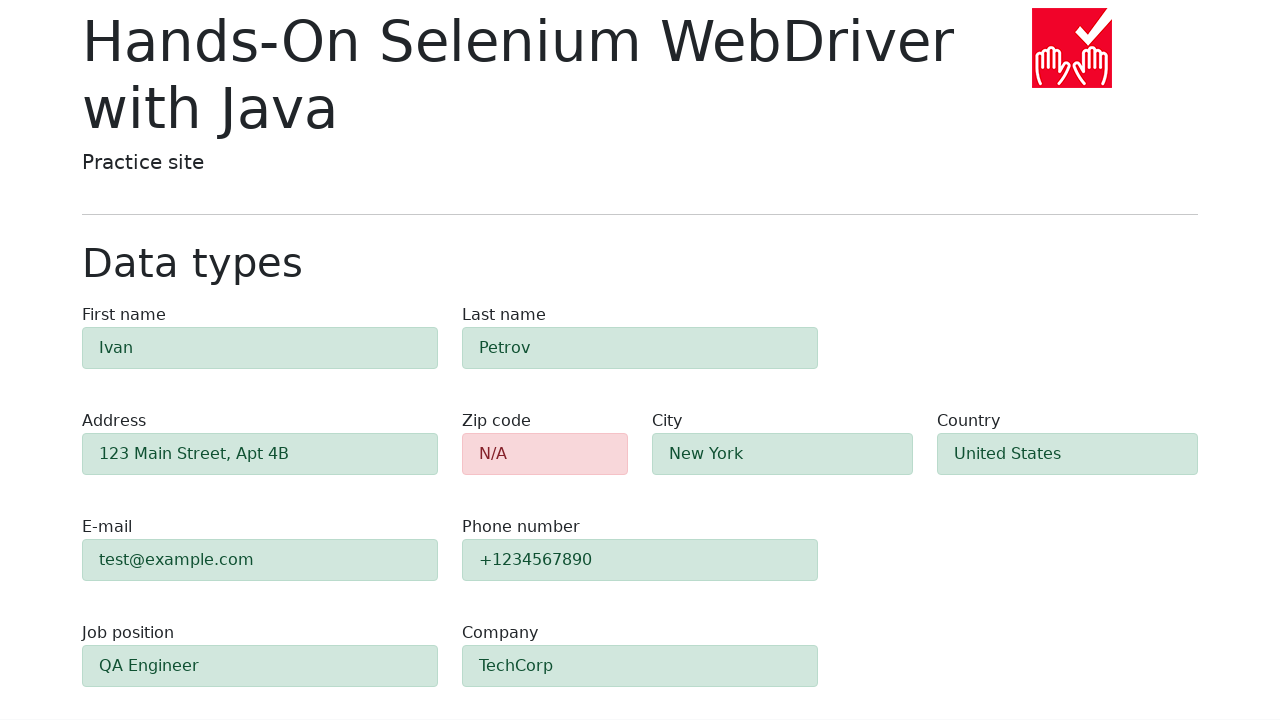

Retrieved background color of email field
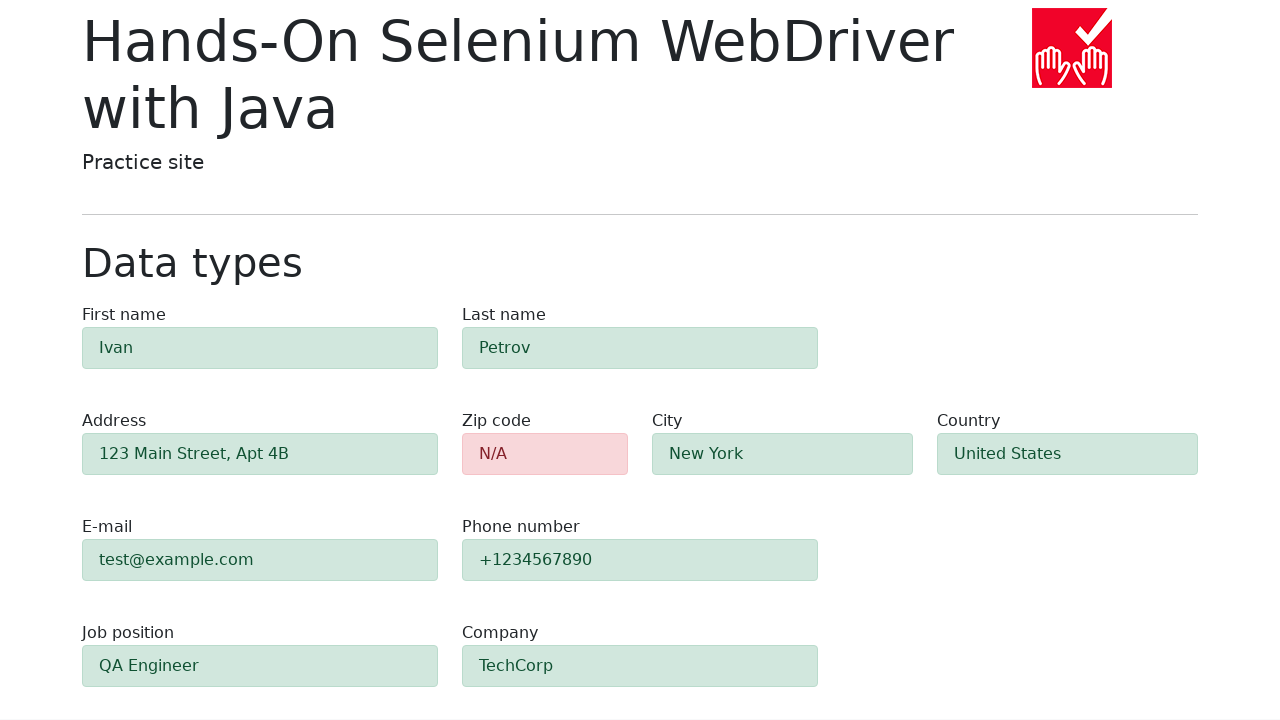

Verified email field shows valid state (green background)
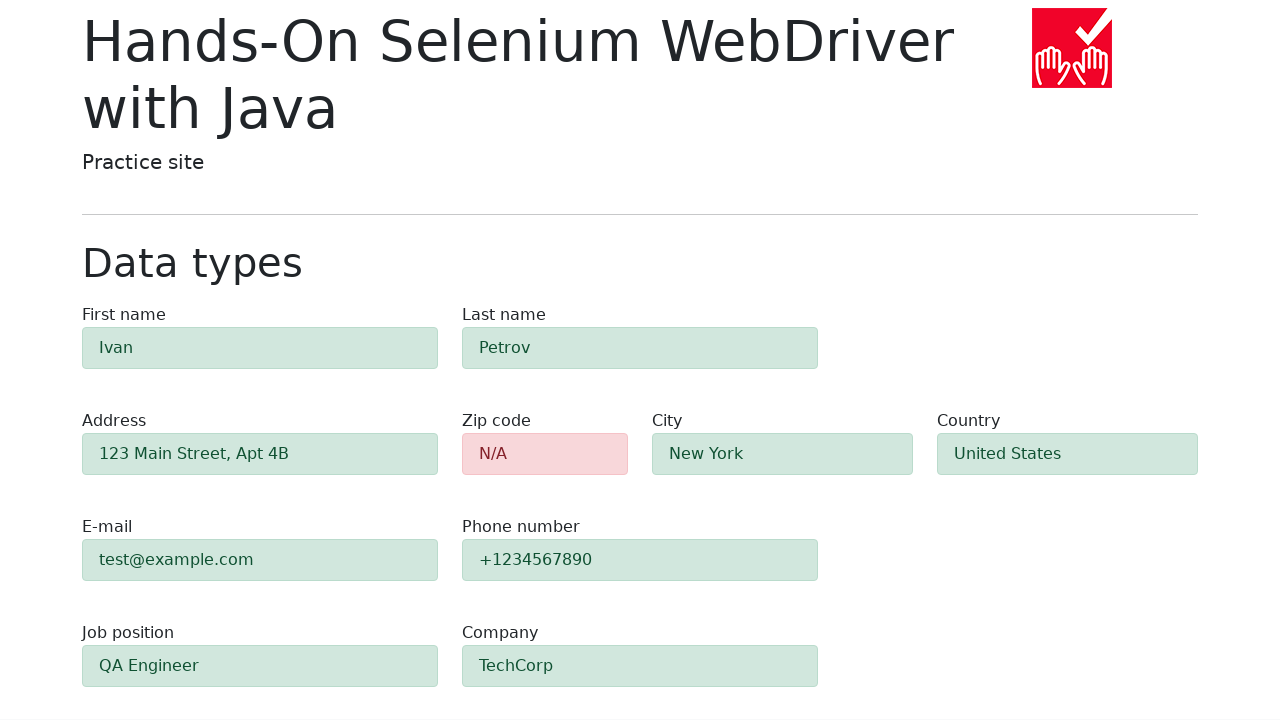

Retrieved background color of phone field
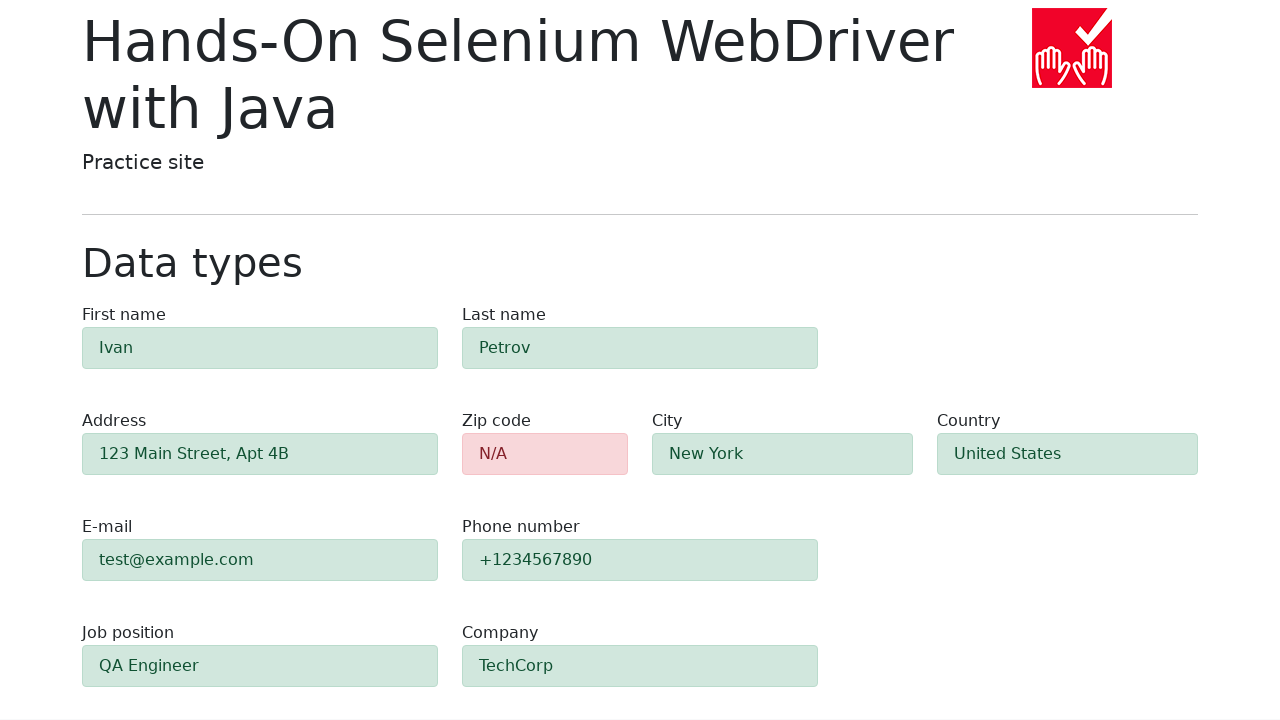

Verified phone field shows valid state (green background)
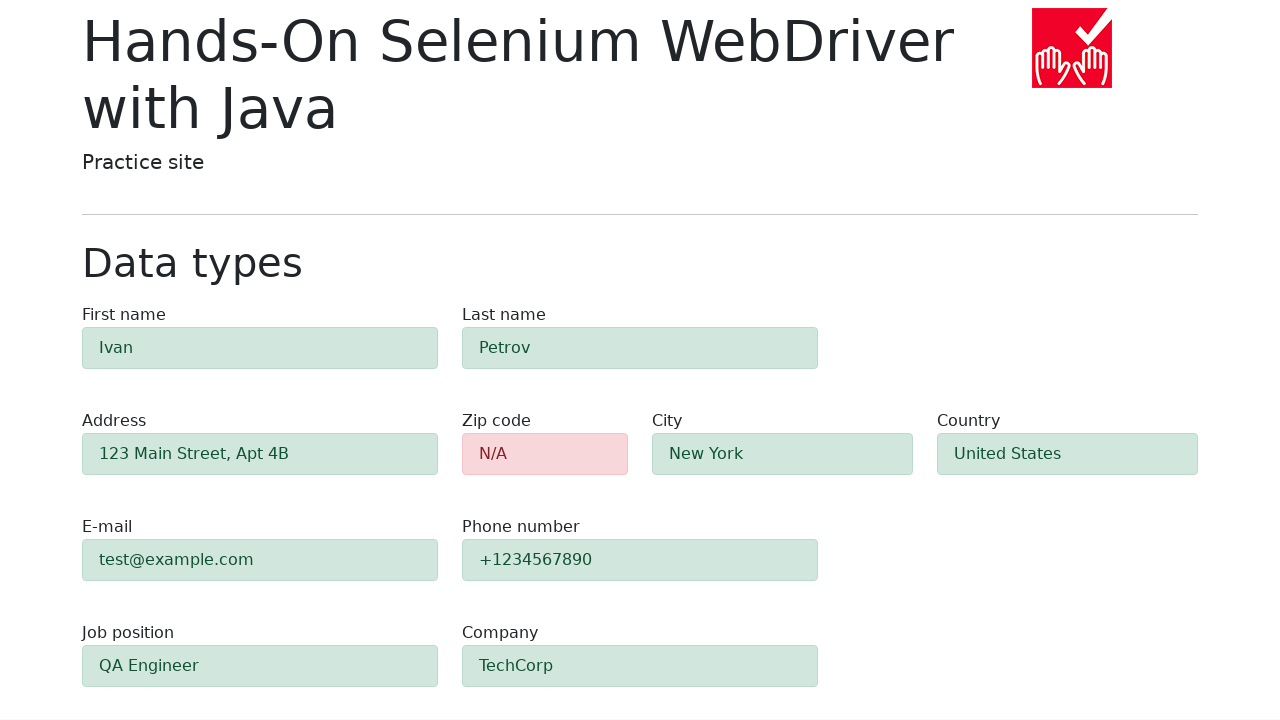

Retrieved background color of city field
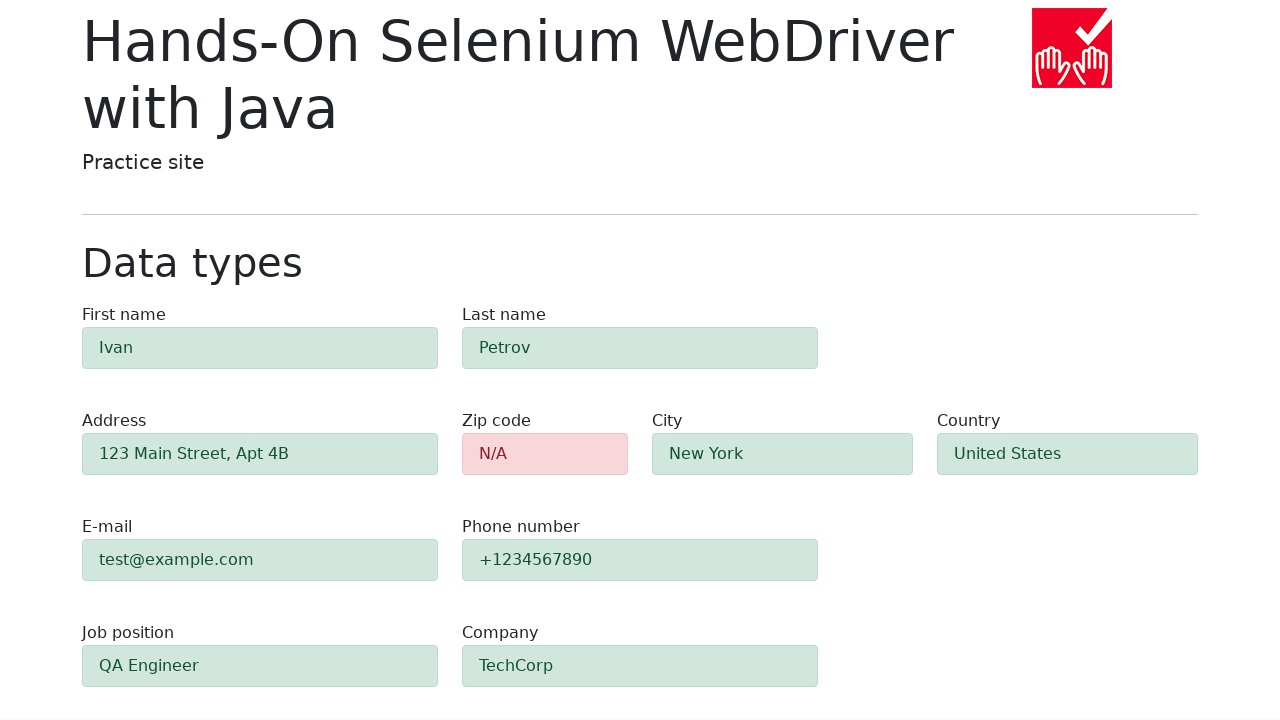

Verified city field shows valid state (green background)
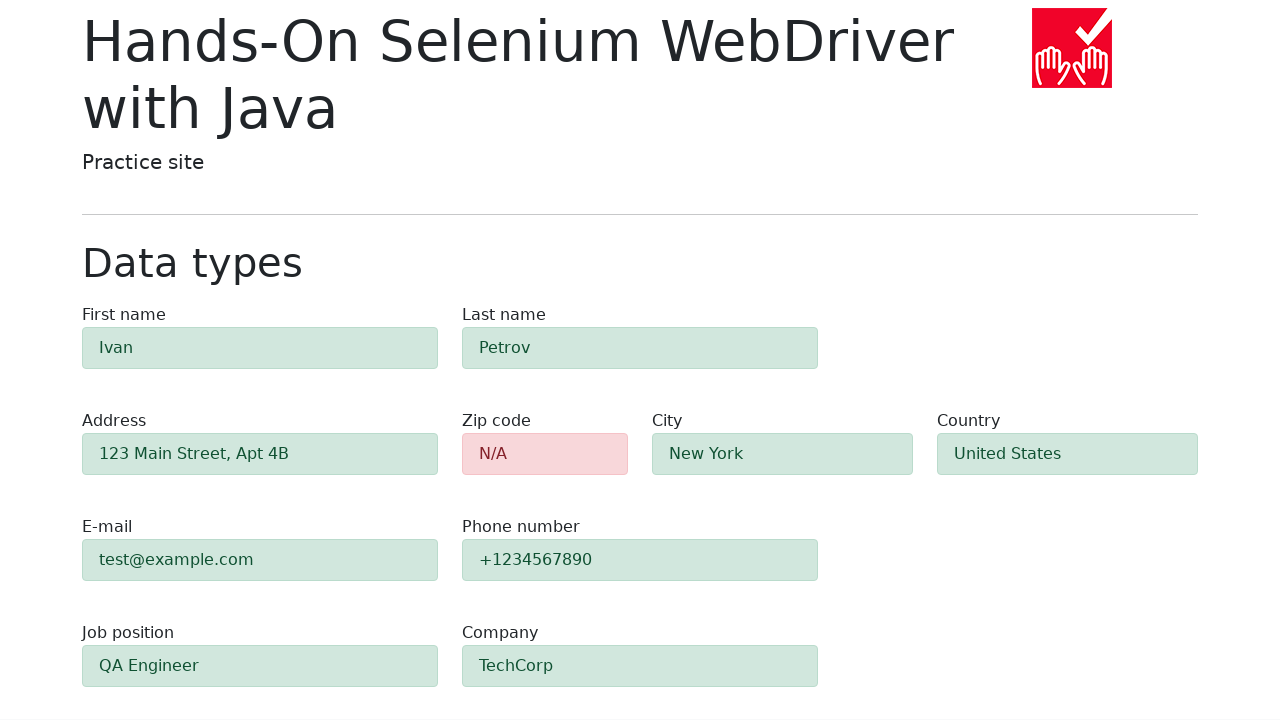

Retrieved background color of country field
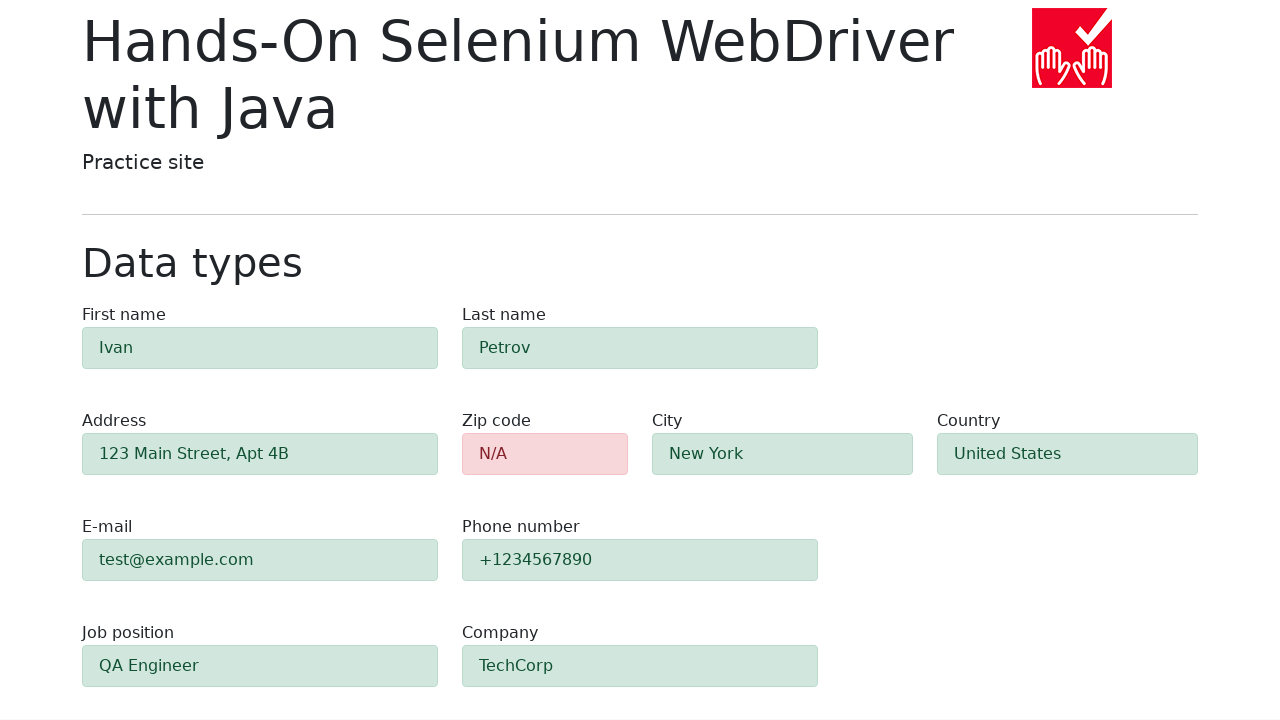

Verified country field shows valid state (green background)
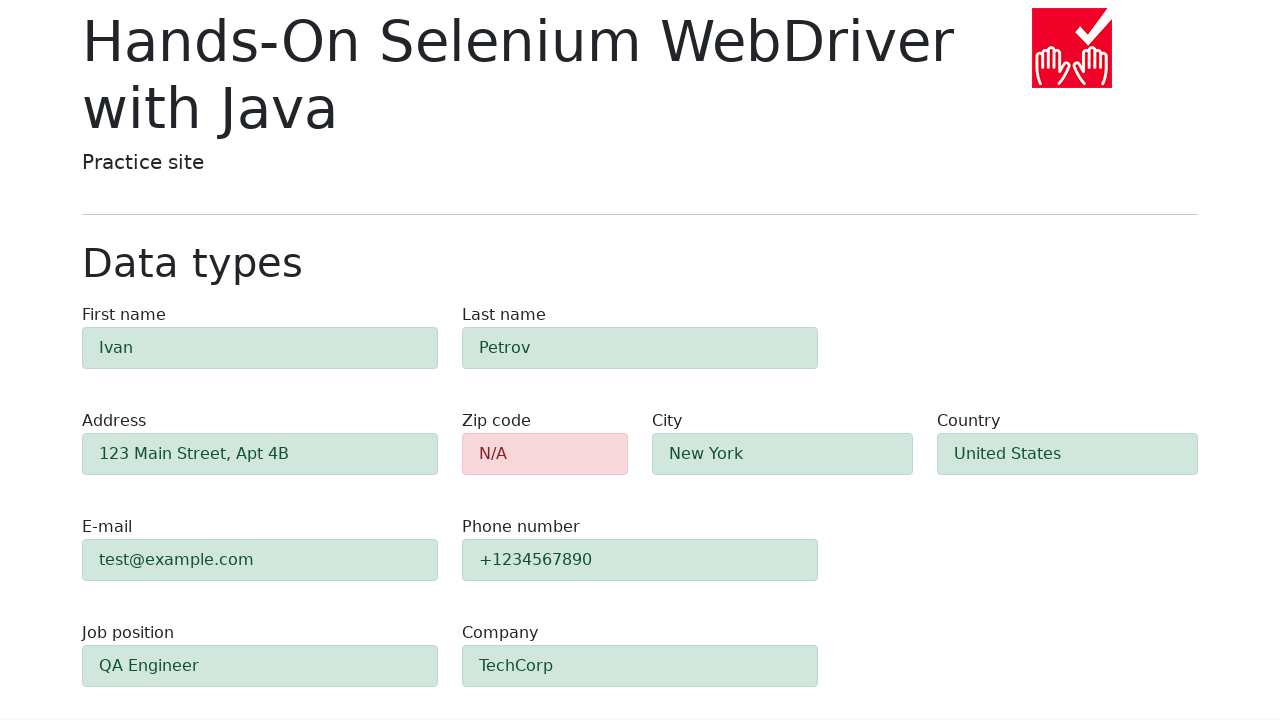

Retrieved background color of job position field
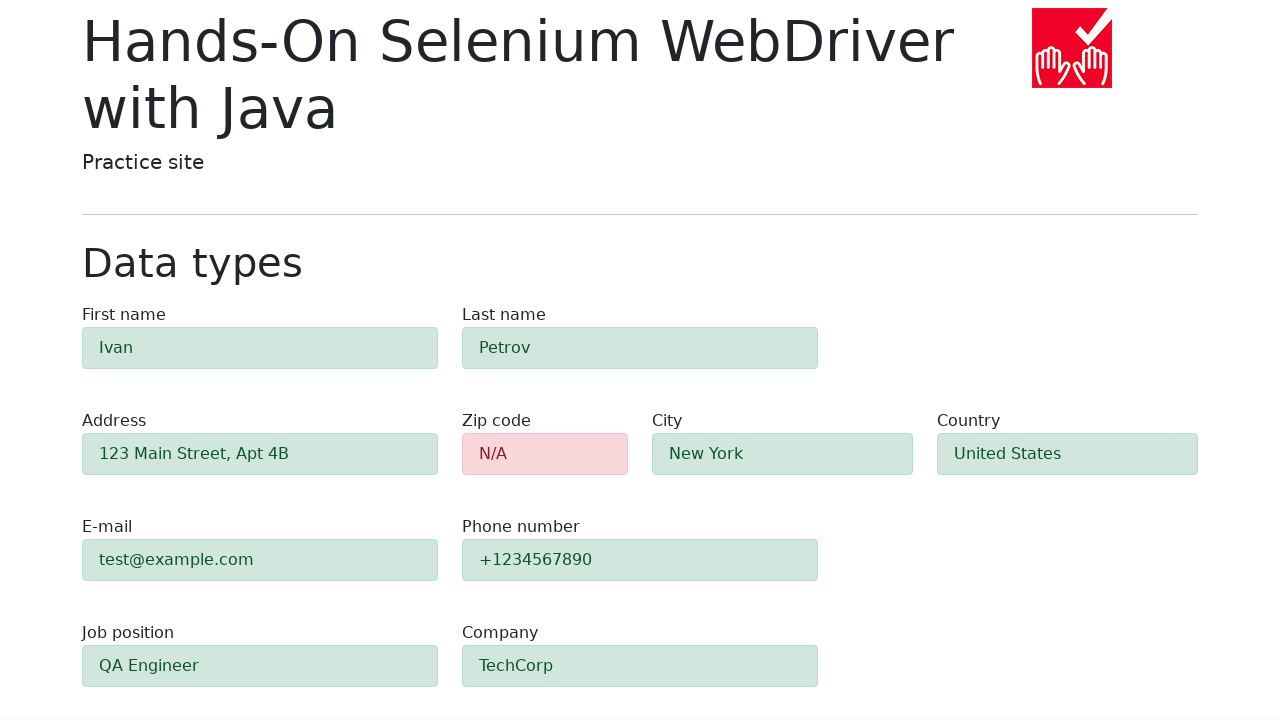

Verified job position field shows valid state (green background)
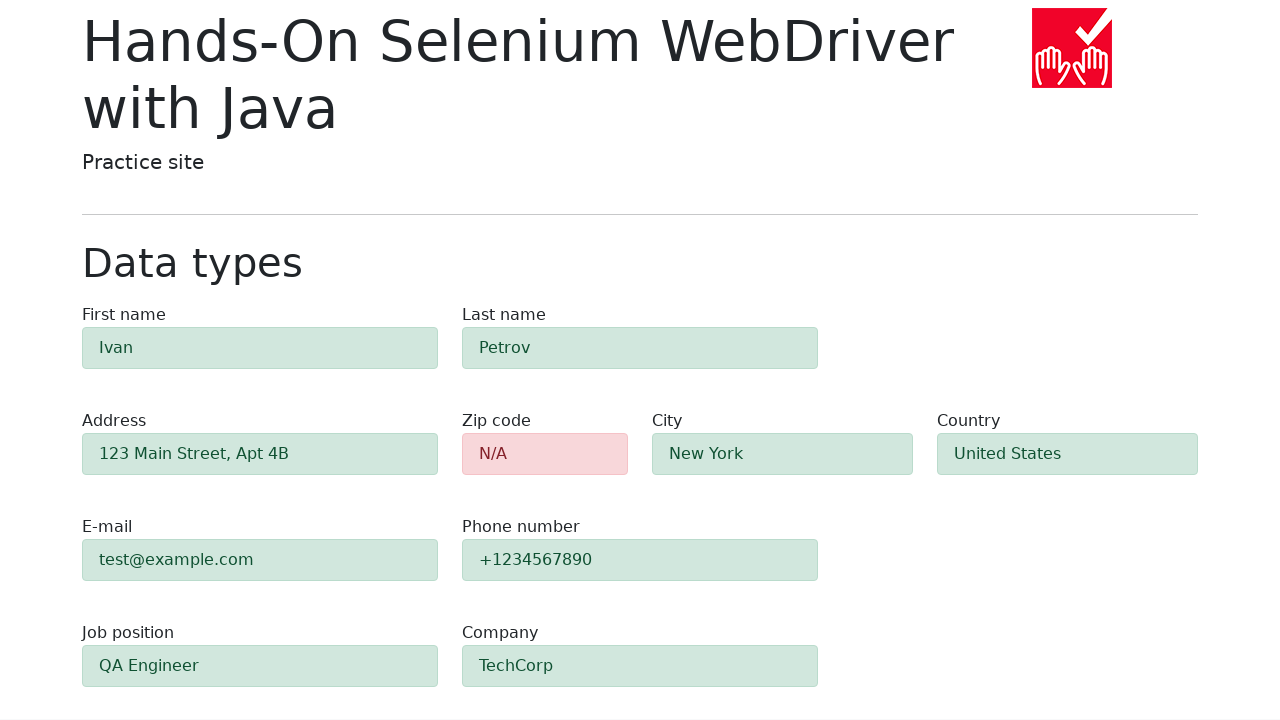

Retrieved background color of company field
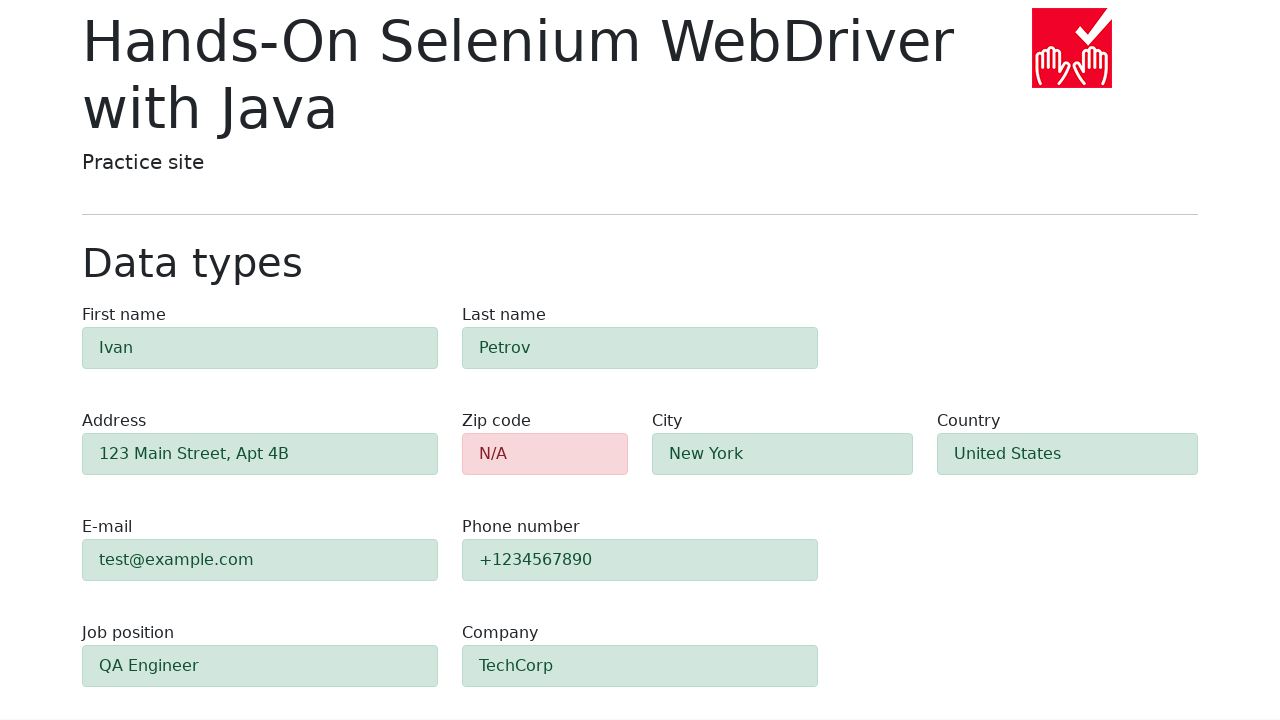

Verified company field shows valid state (green background)
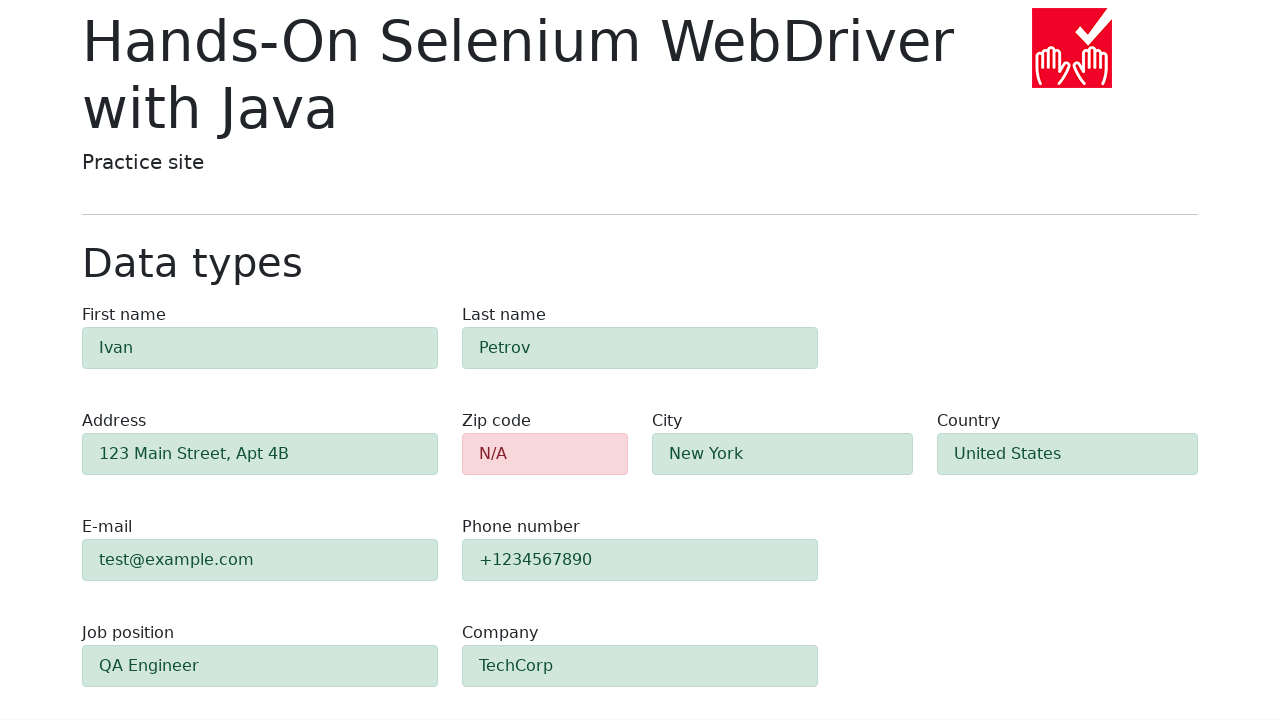

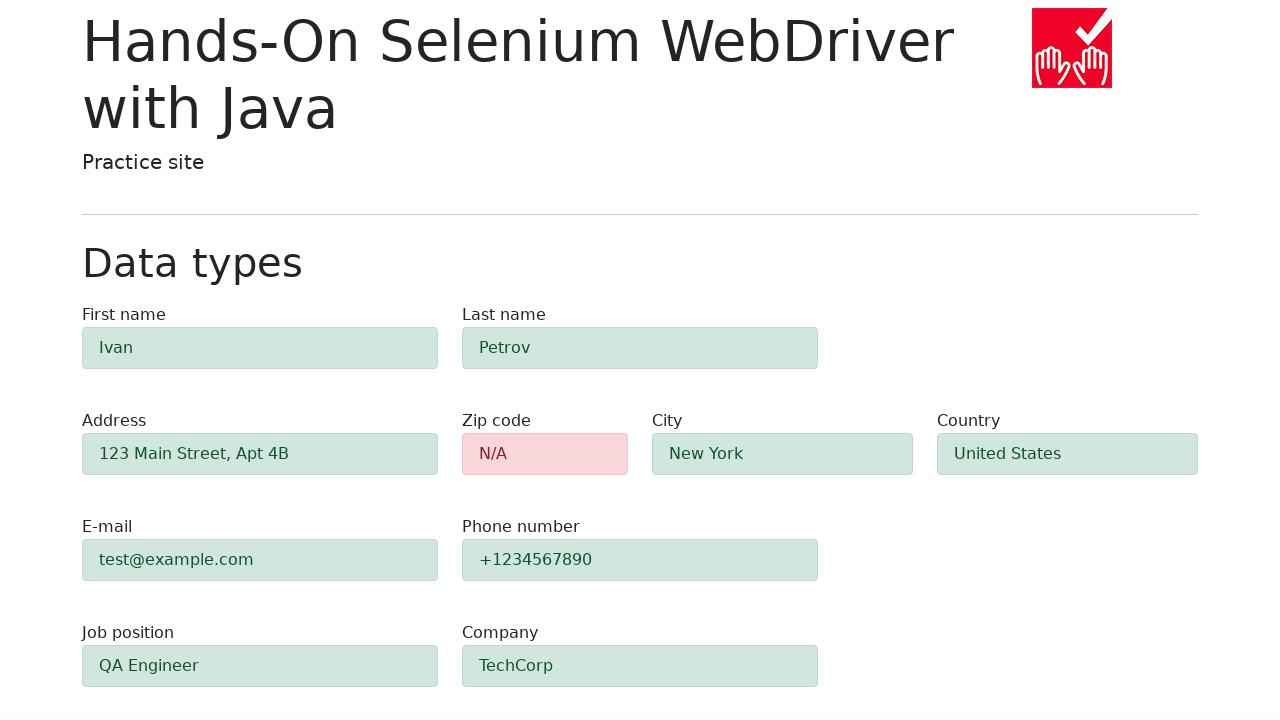